Navigates to the Search page and verifies search box and submit button are displayed

Starting URL: https://www.99-bottles-of-beer.net/

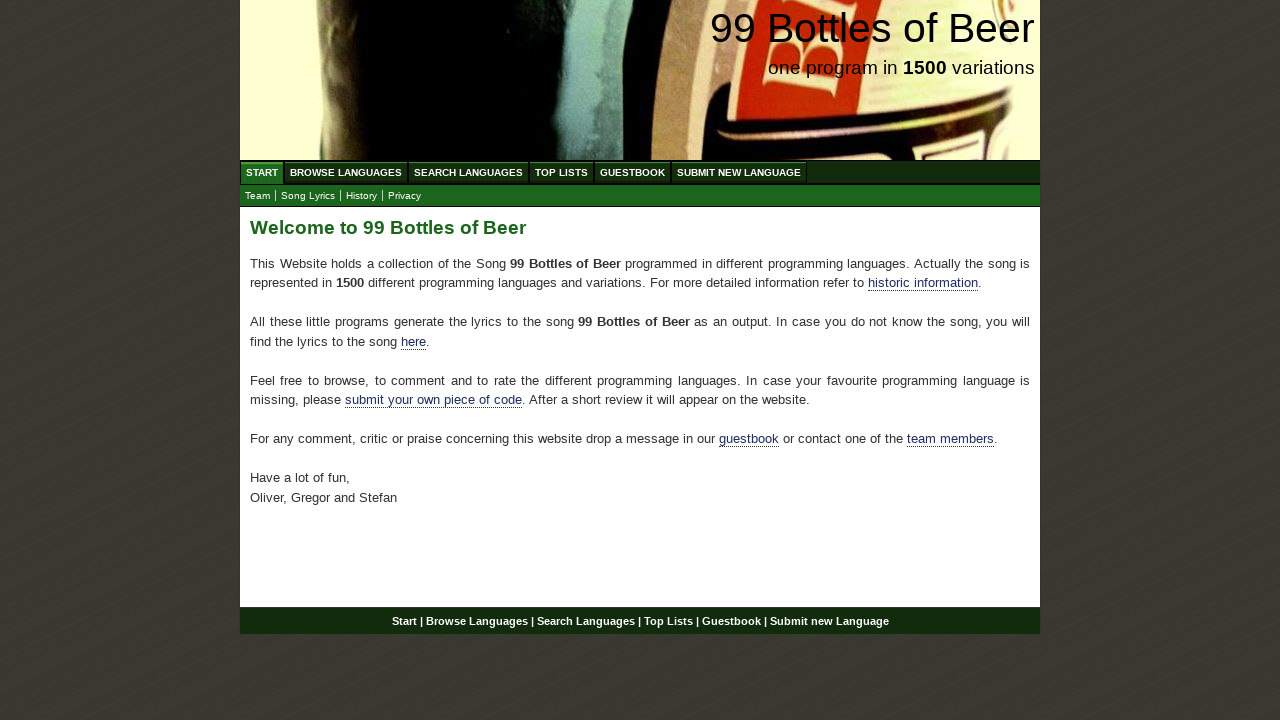

Clicked on Search Languages menu at (468, 172) on text=Search Languages
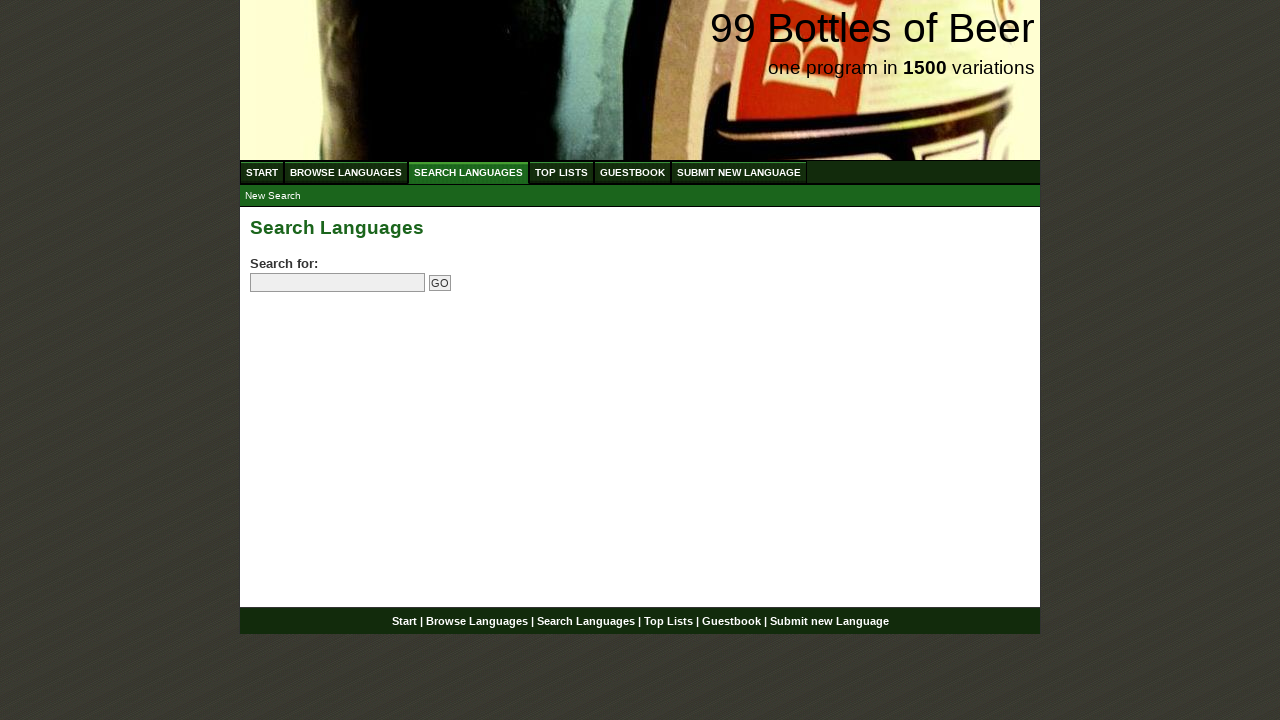

Search input field is now visible
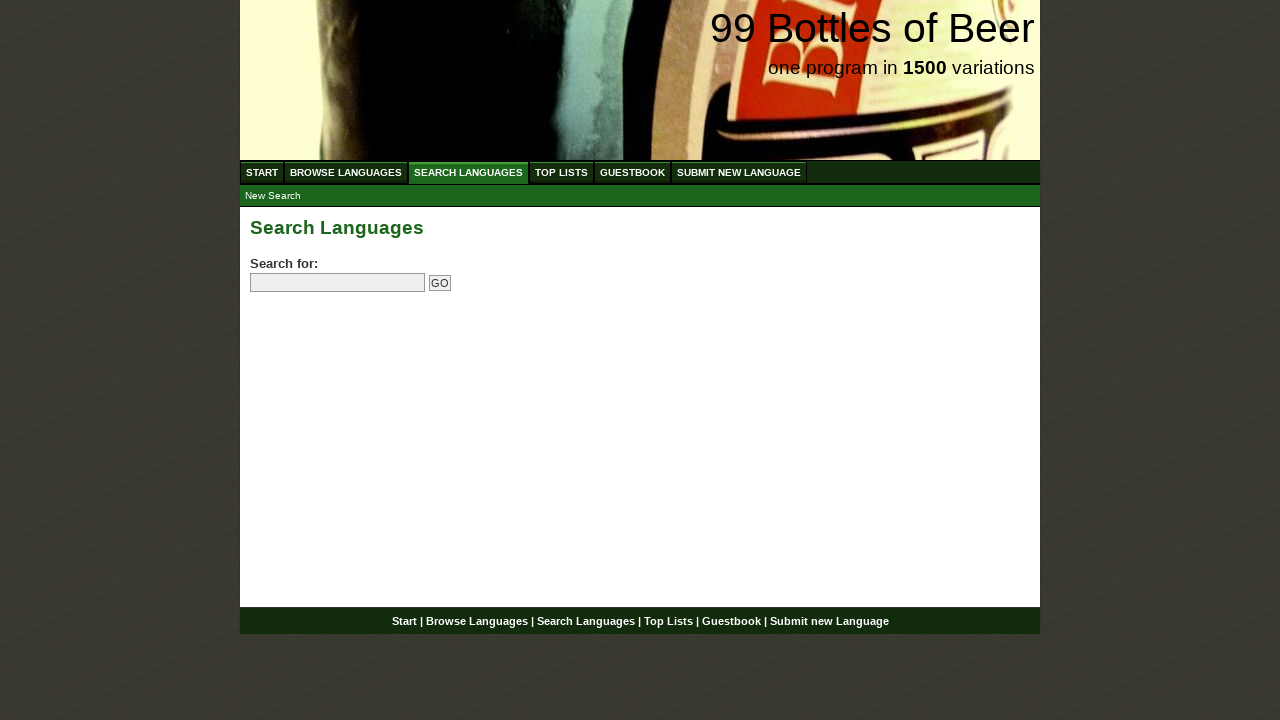

Submit button is now visible
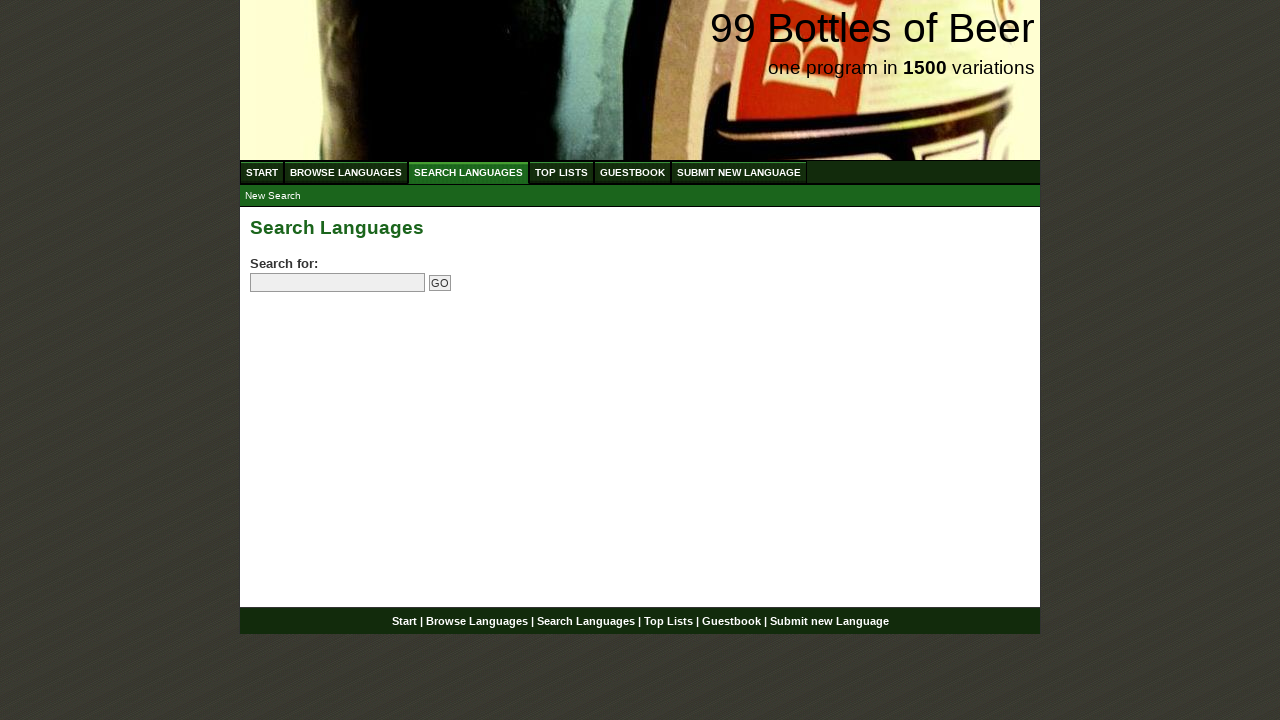

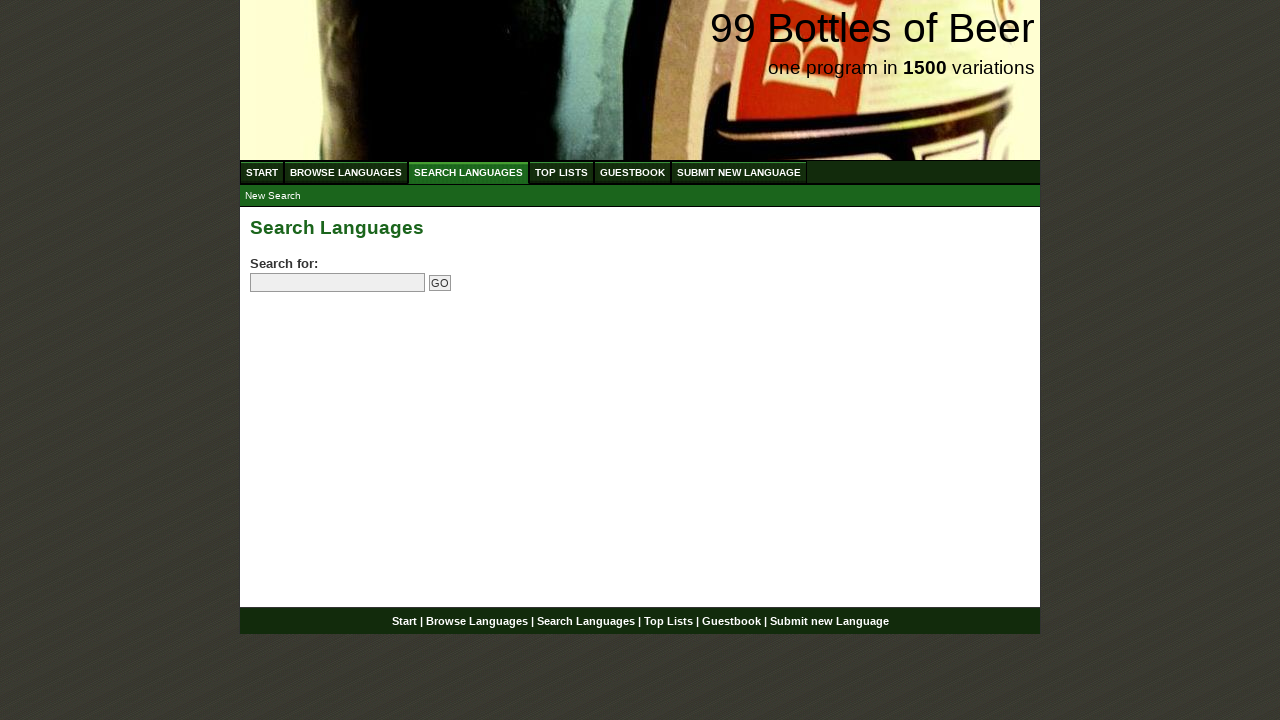